Tests alert handling functionality by triggering different types of alerts (regular alert and confirm dialog) and accepting/dismissing them

Starting URL: https://rahulshettyacademy.com/AutomationPractice/

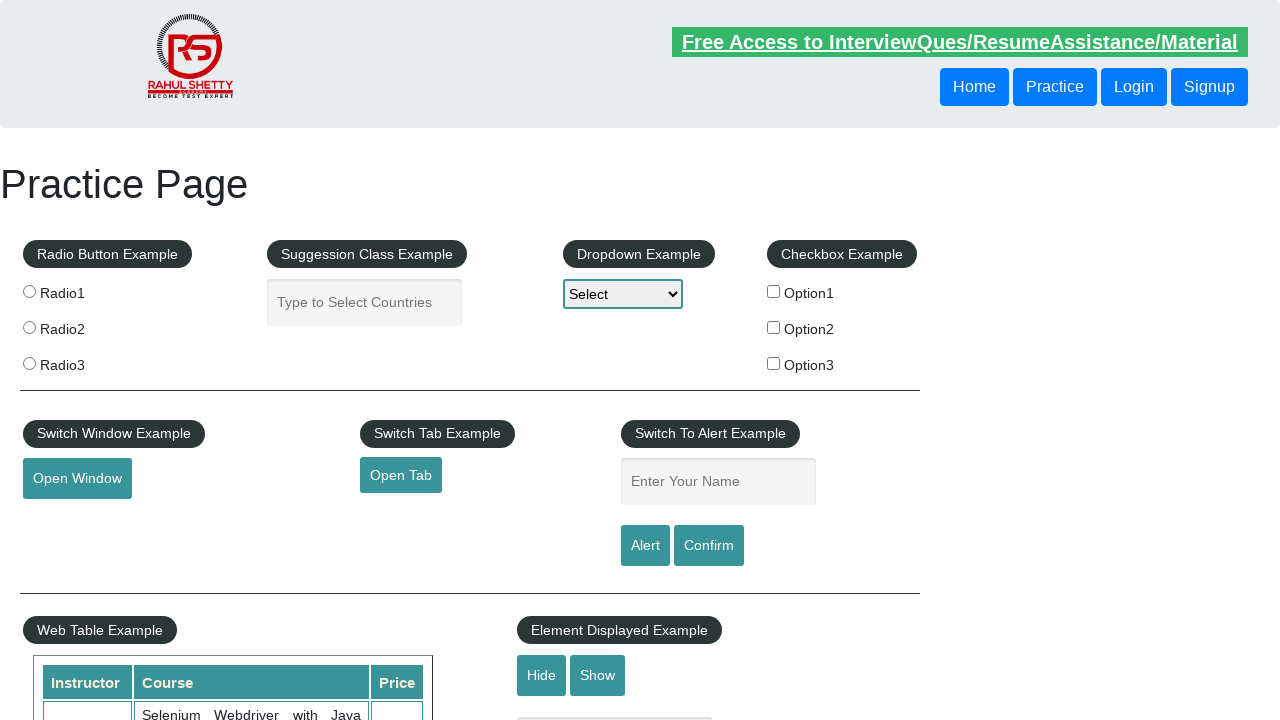

Filled name field with 'TestUser123' on #name
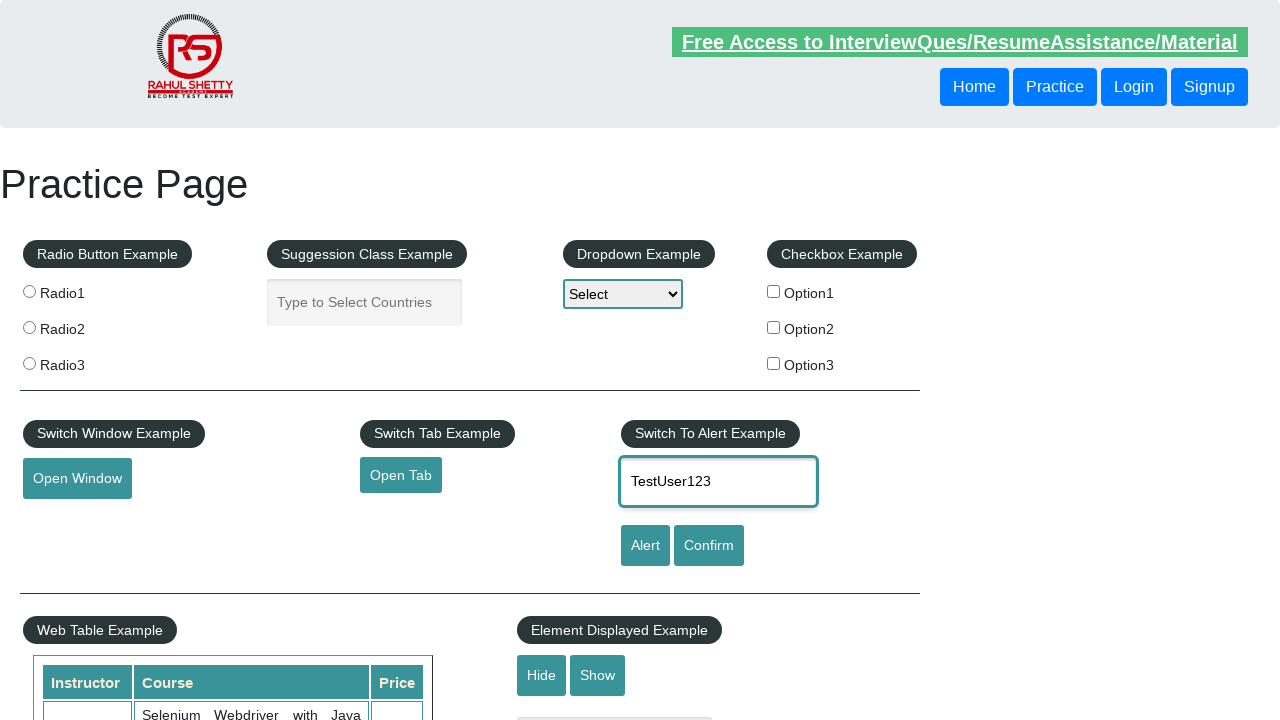

Set up dialog handler to accept alerts
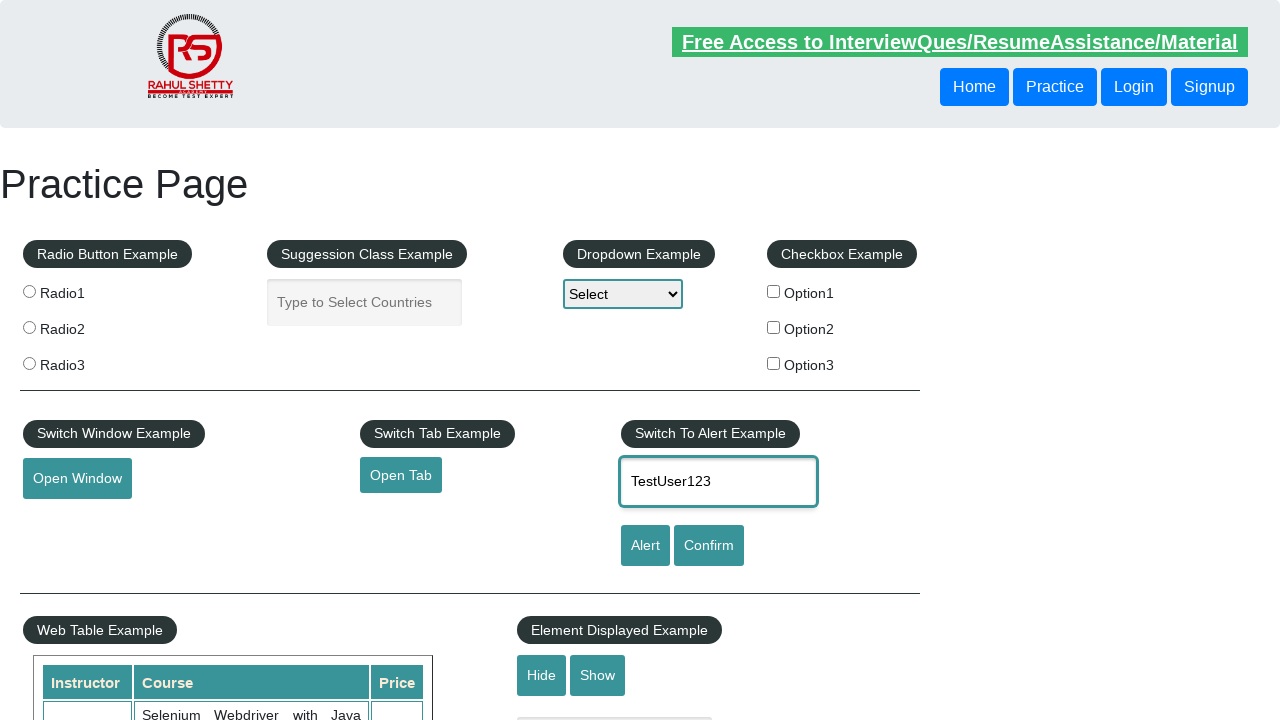

Clicked alert button and accepted the alert dialog at (645, 546) on #alertbtn
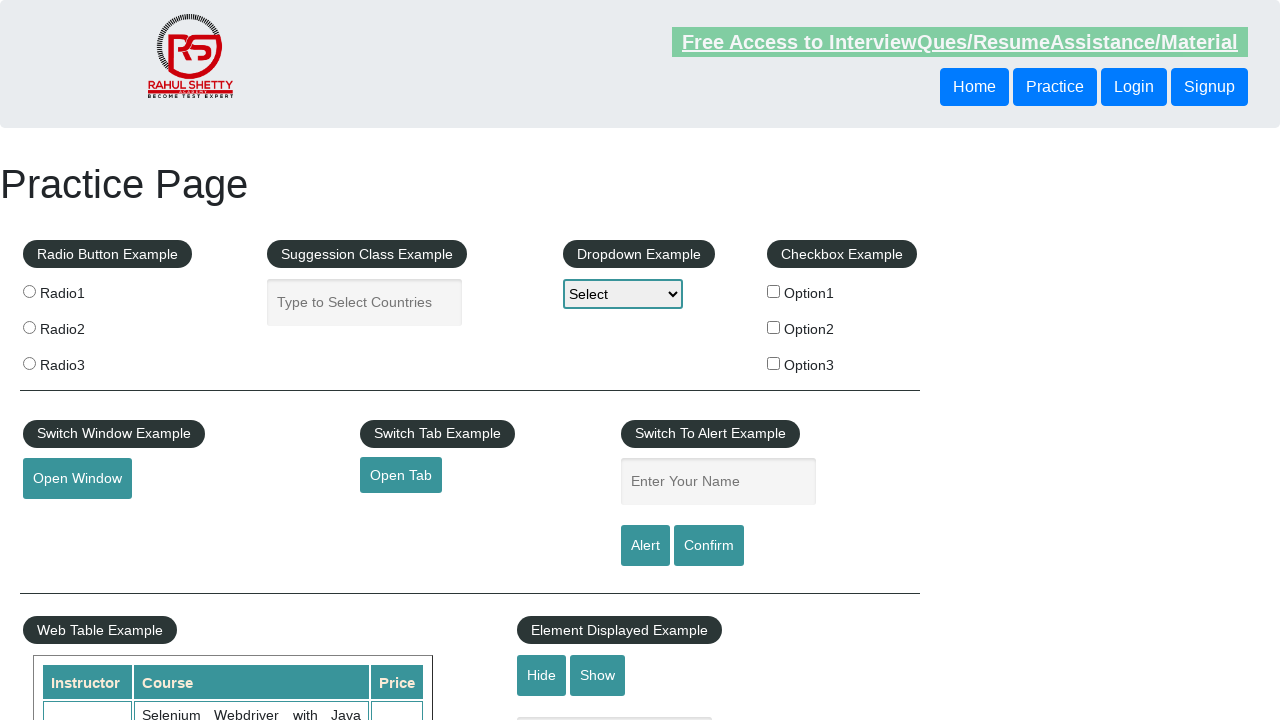

Set up dialog handler to dismiss confirm dialogs
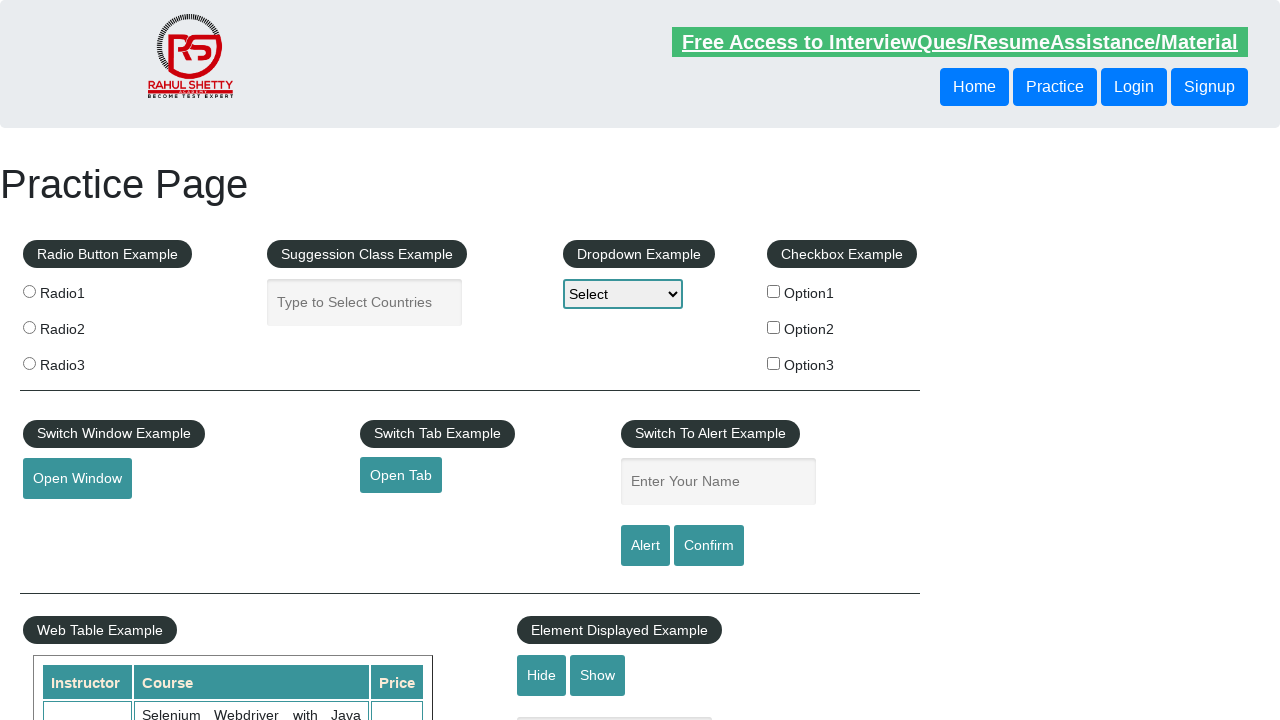

Clicked confirm button and dismissed the confirm dialog at (709, 546) on #confirmbtn
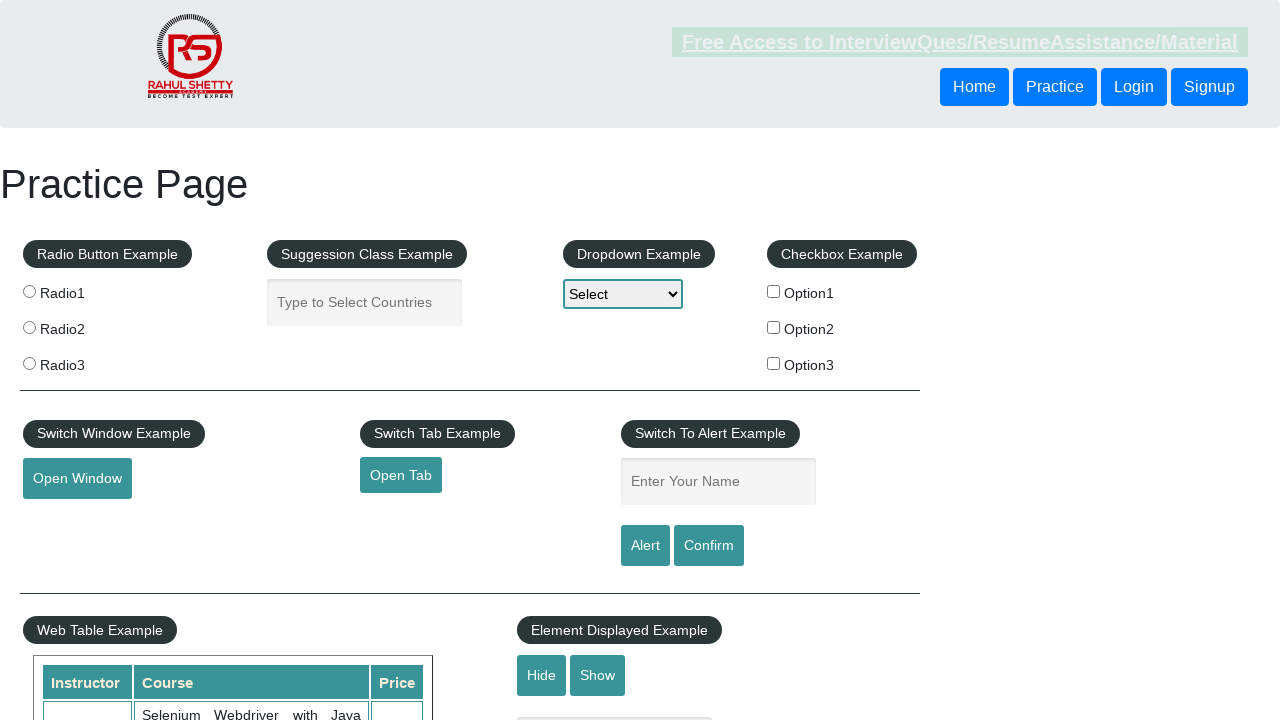

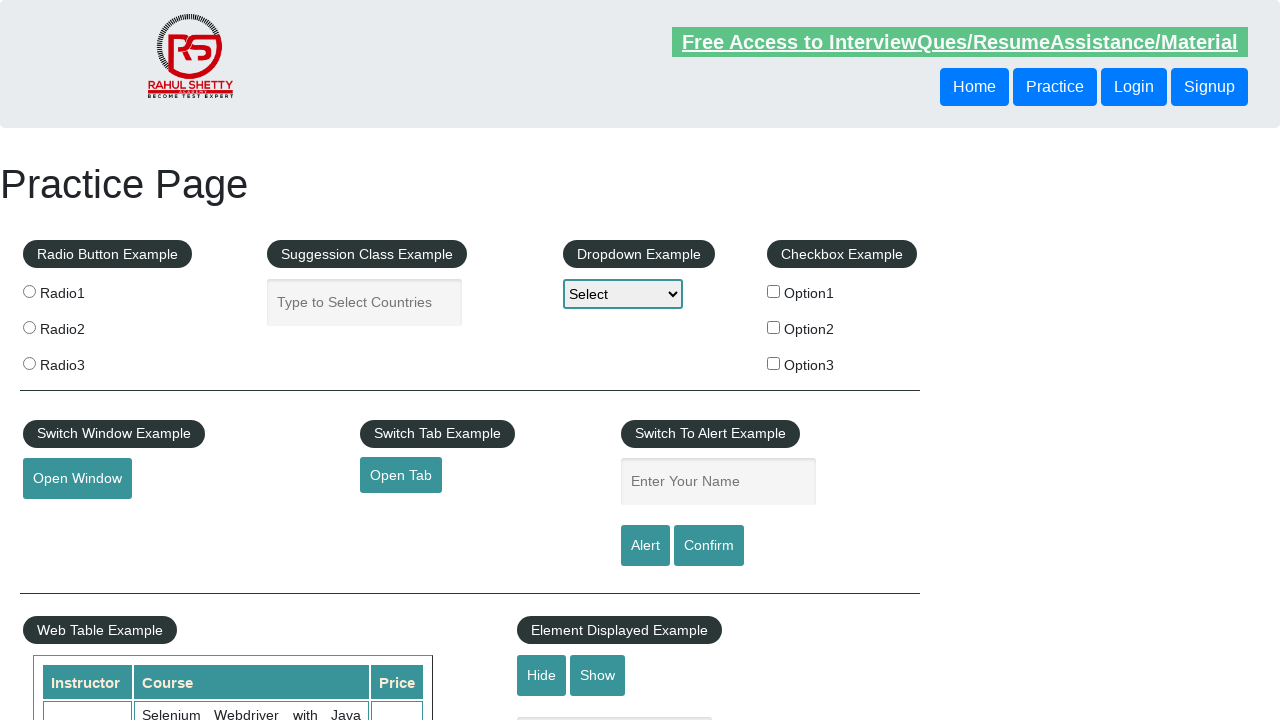